Tests add and remove element functionality by clicking Add Element button, verifying Delete button appears, then clicking Delete

Starting URL: https://the-internet.herokuapp.com/add_remove_elements/

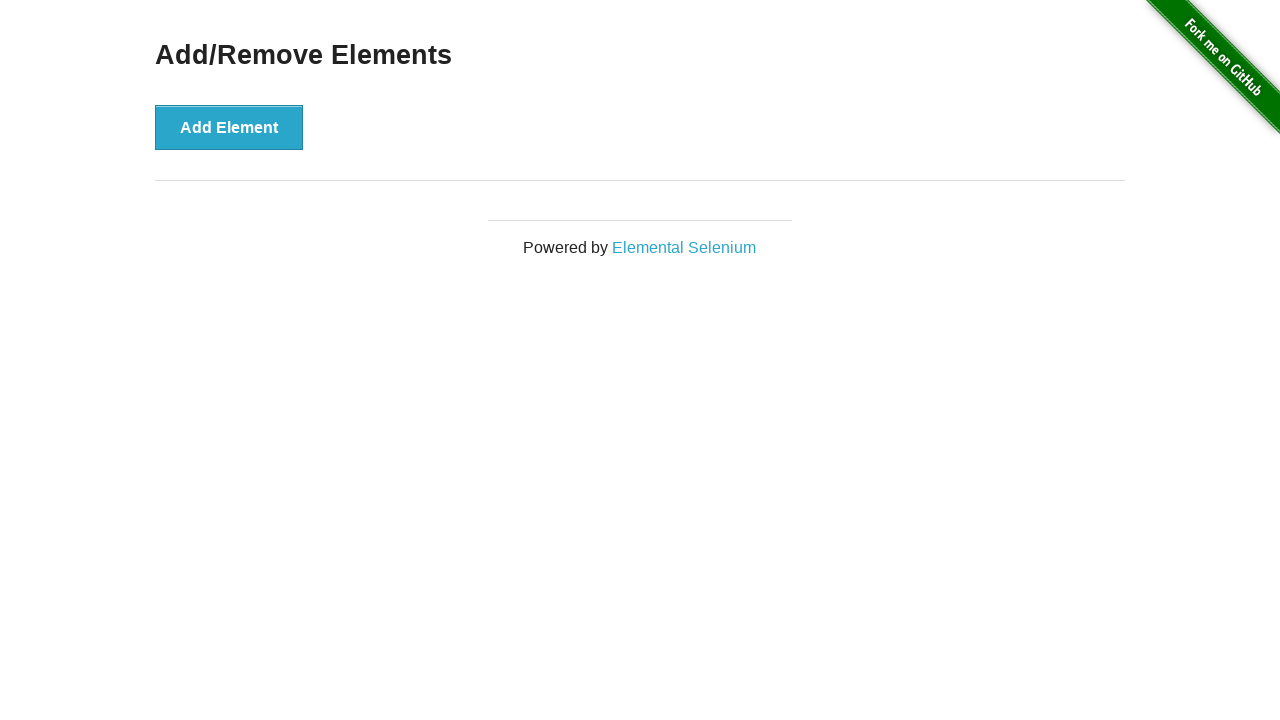

Clicked Add Element button at (229, 127) on text='Add Element'
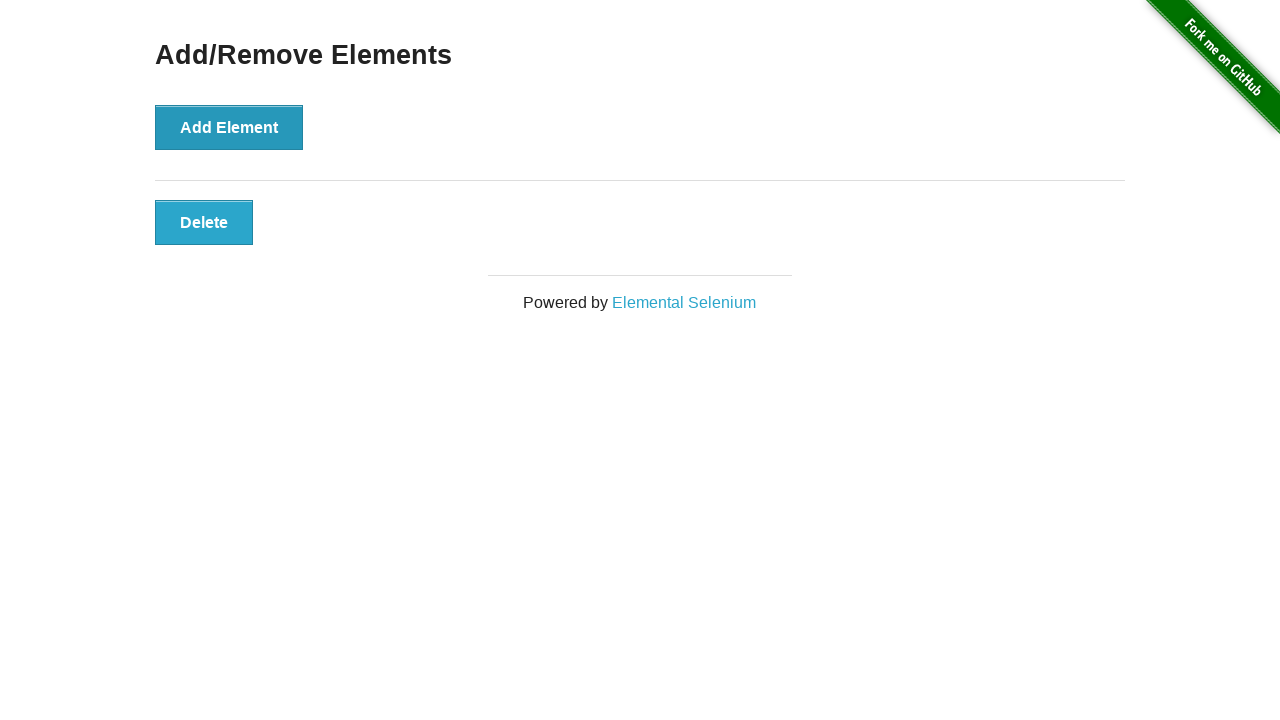

Located Delete button element
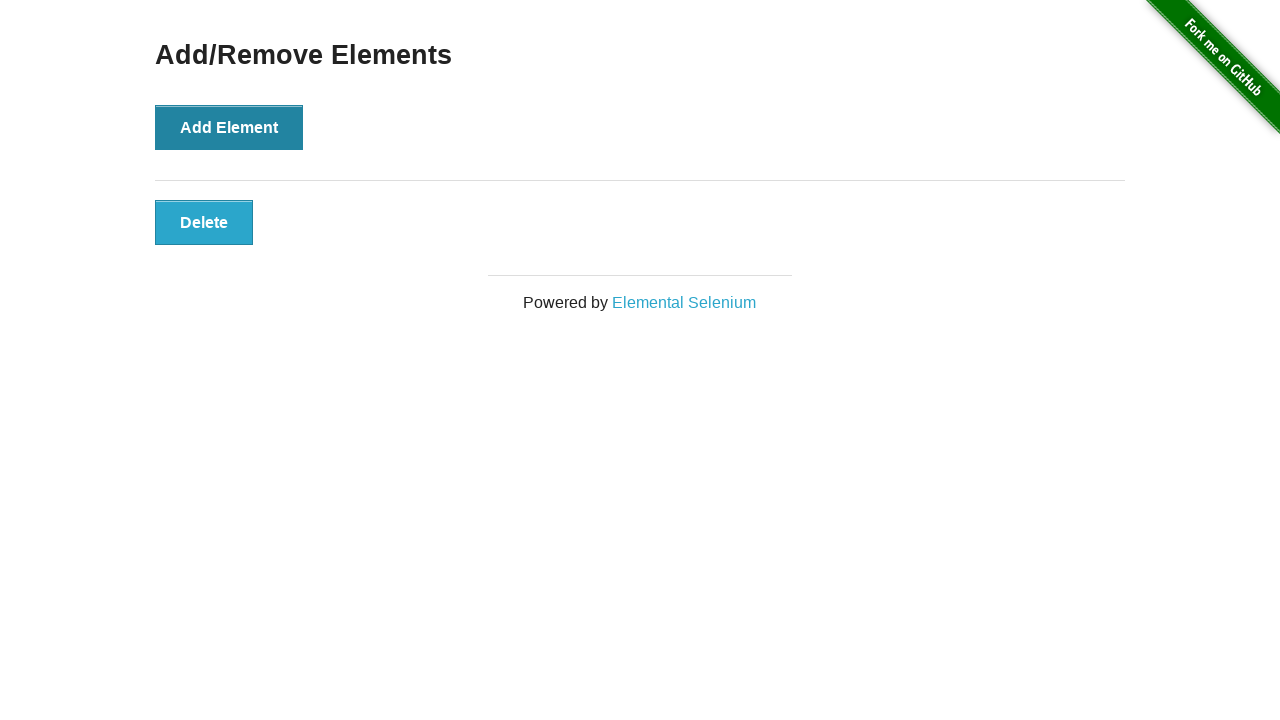

Verified Delete button is visible
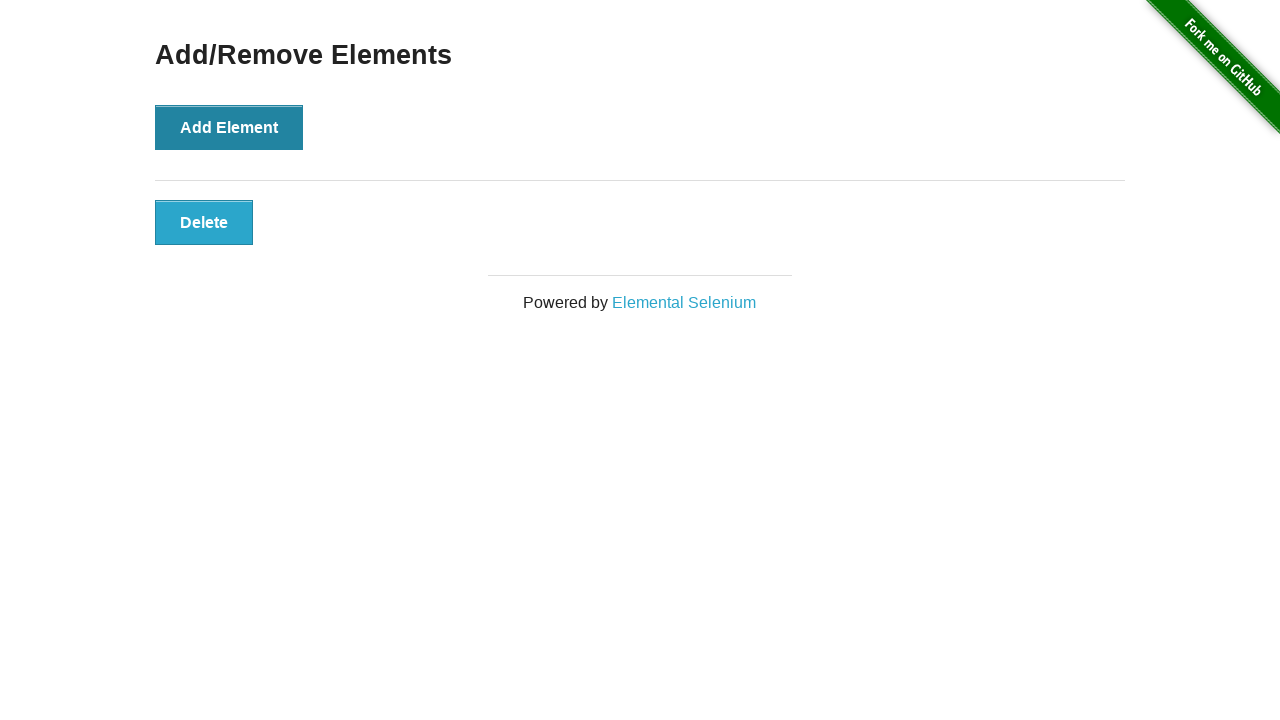

Clicked Delete button to remove element at (204, 222) on button.added-manually
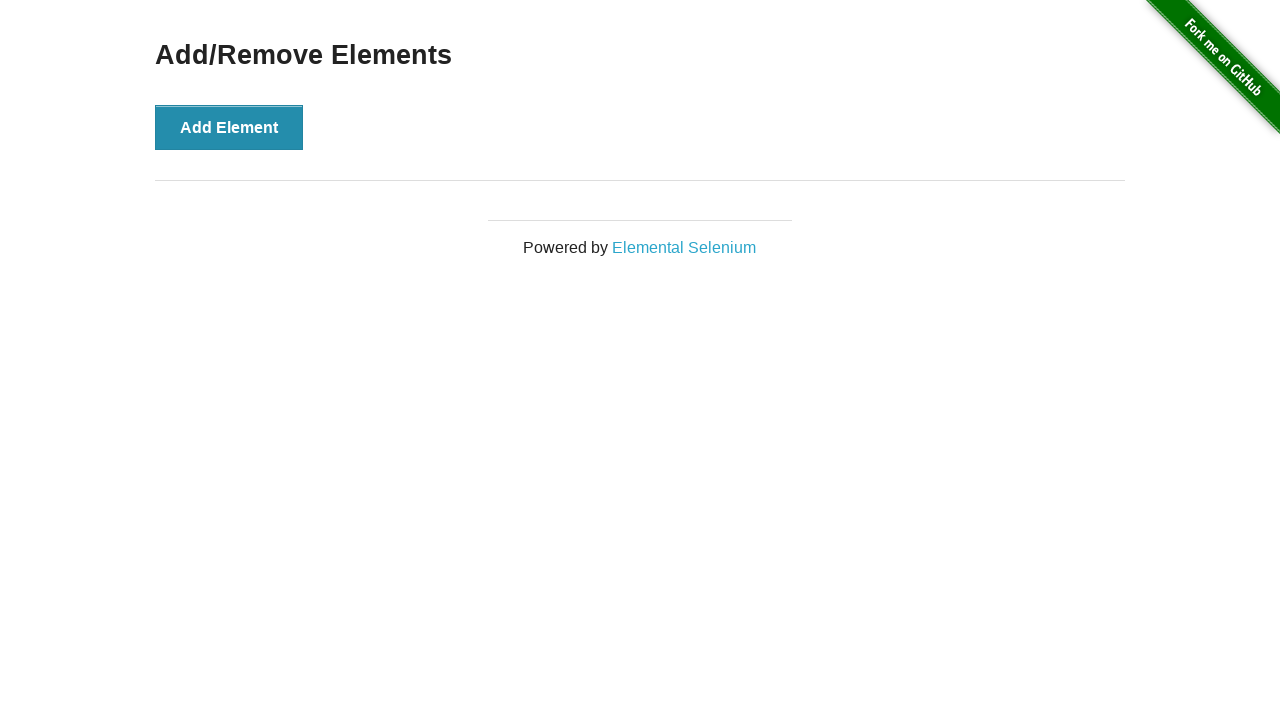

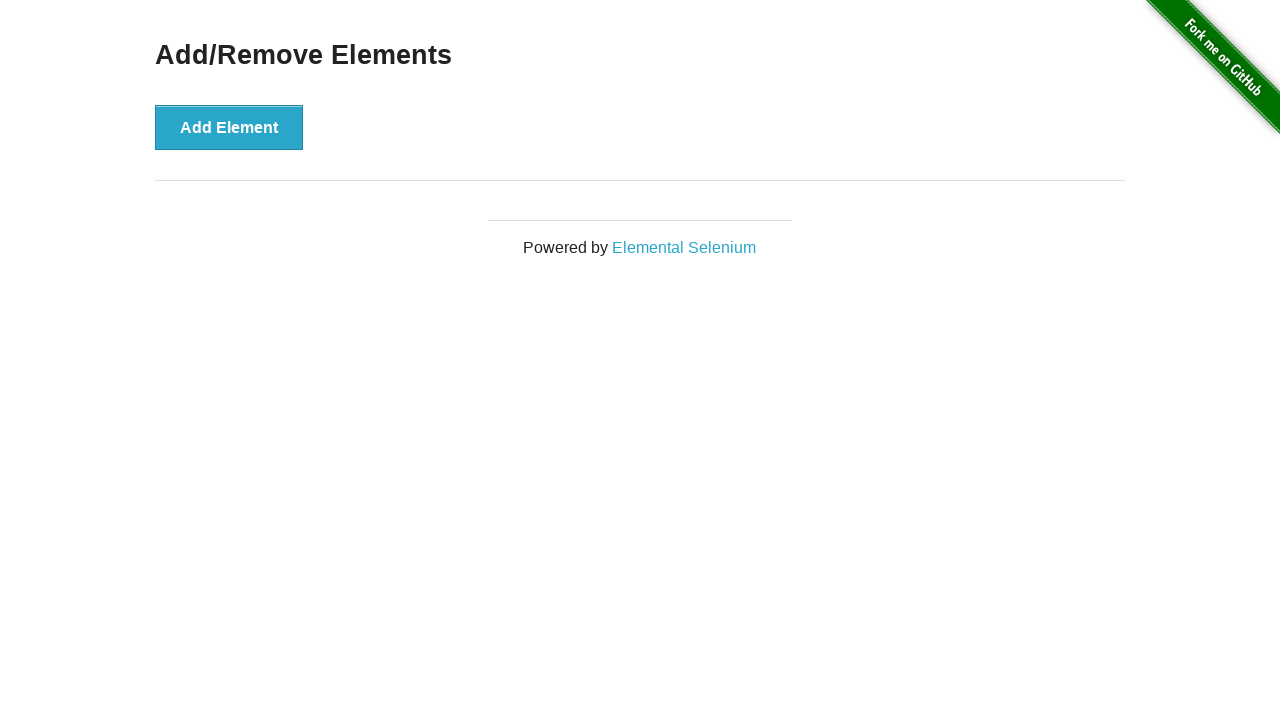